Tests various XPath axes selectors by filling out form fields on a sample contact form, demonstrating different XPath traversal methods

Starting URL: https://www.mycontactform.com/

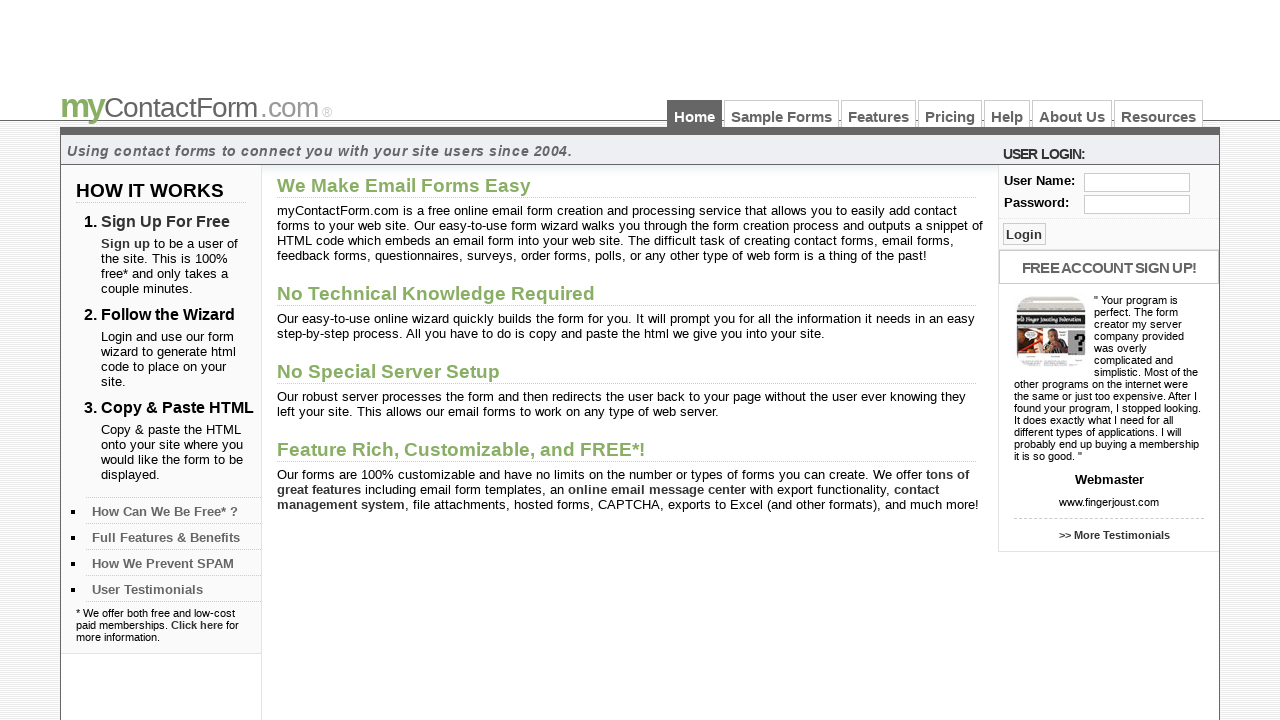

Clicked on Sample Forms link at (782, 114) on text=Sample Forms
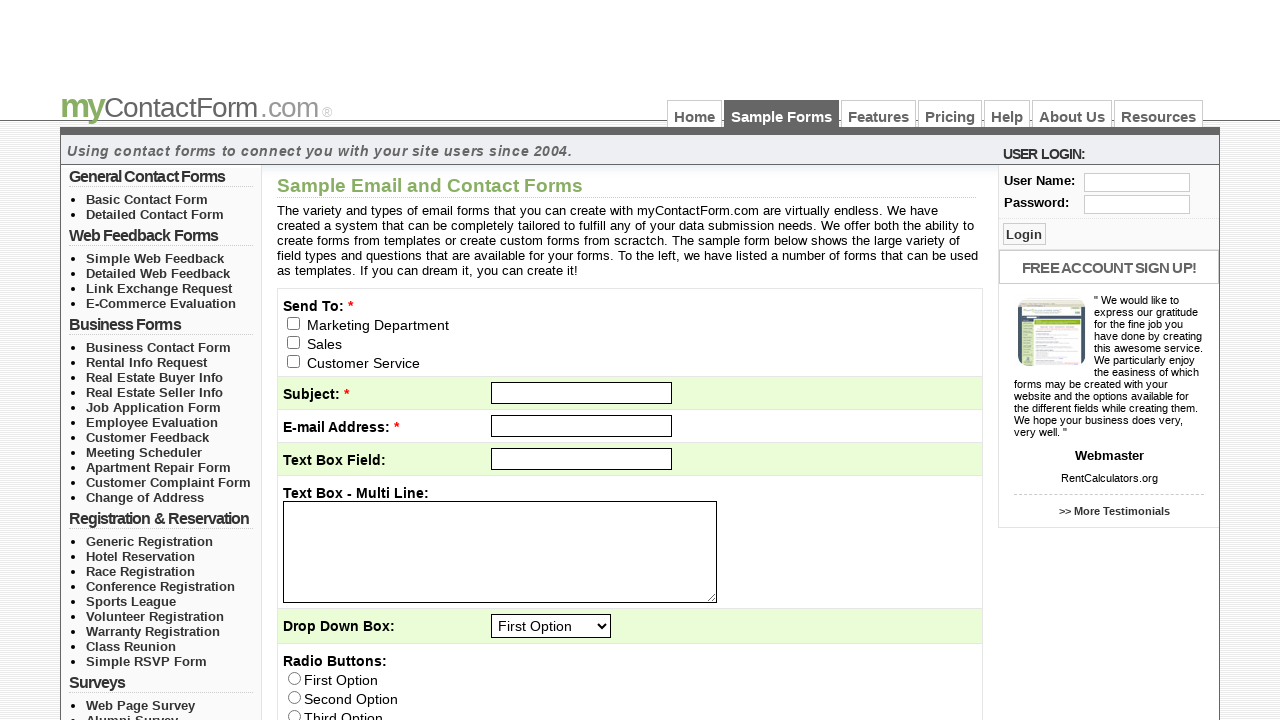

Filled email field using ancestor axes XPath on //input[@id='pass']/ancestor::fieldset/div/input
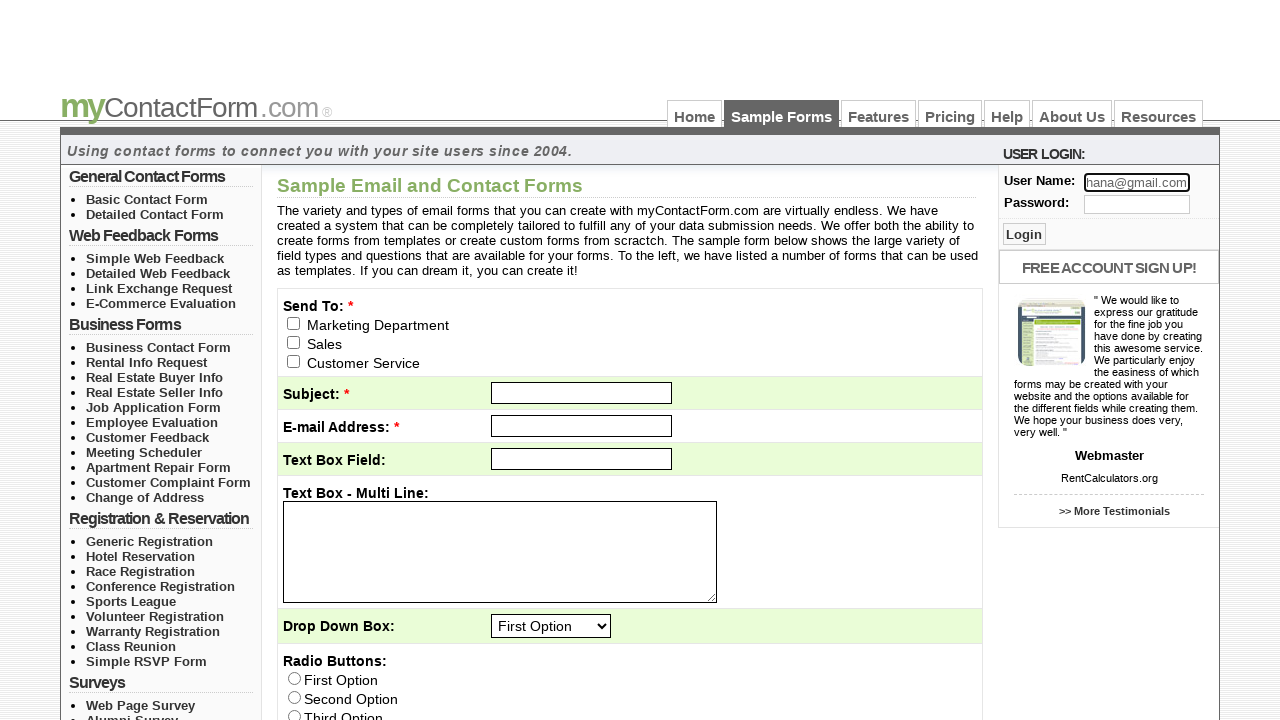

Cleared user field using ancestor axes XPath on //input[@id='pass']/ancestor::fieldset/div/input[@id='user']
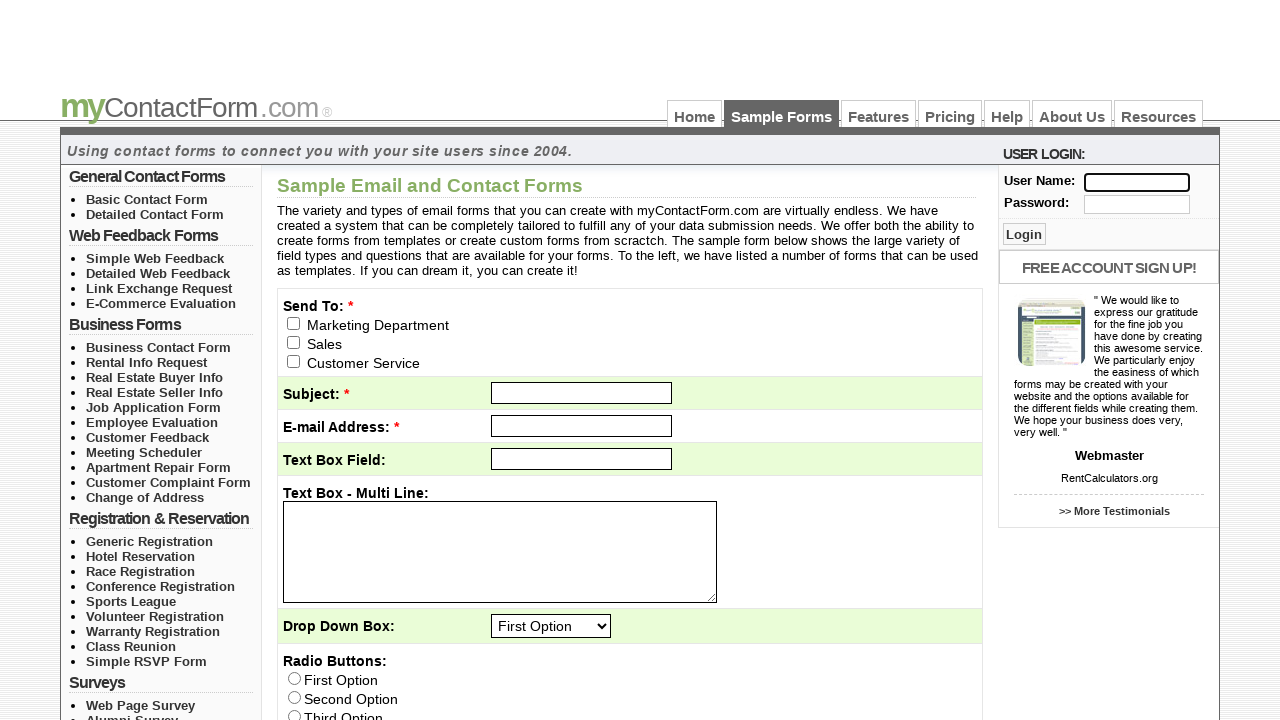

Filled last name field using ancestor-or-self axes XPath on //input[@name='q11_last']/ancestor-or-self::input
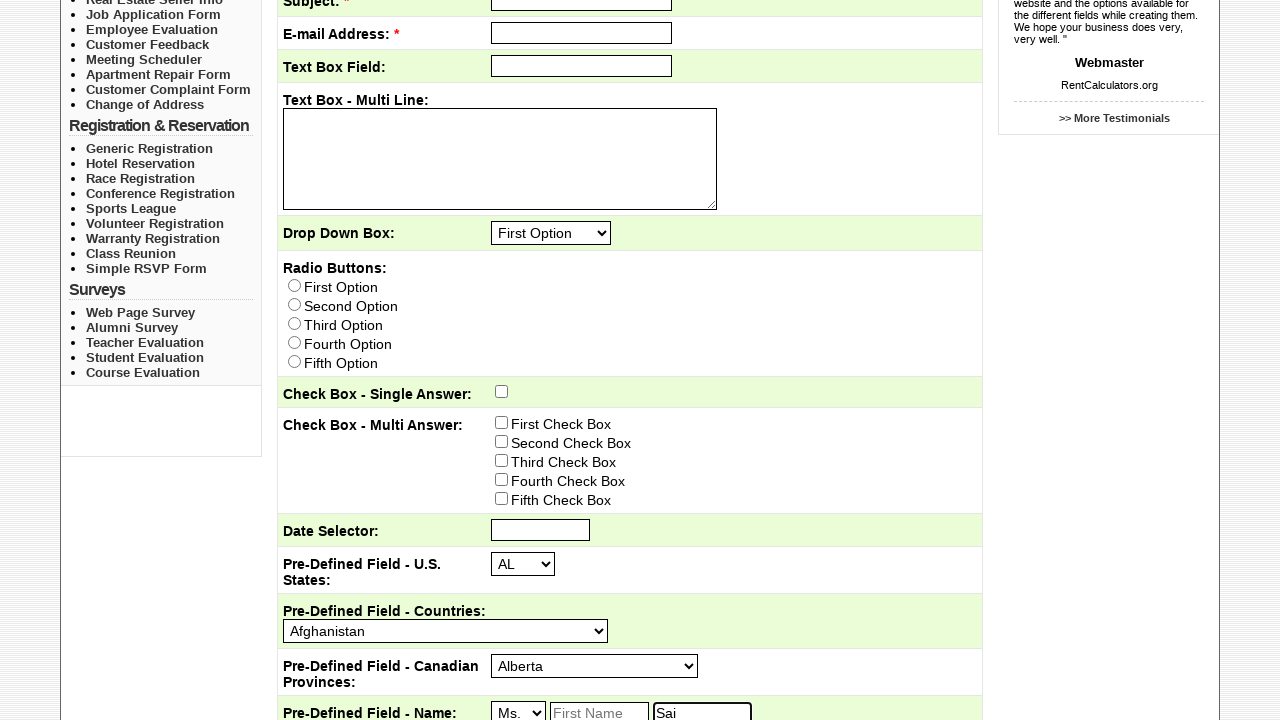

Filled email field using self axes XPath on //input[@id='user' and @class='txt_log']/self::input
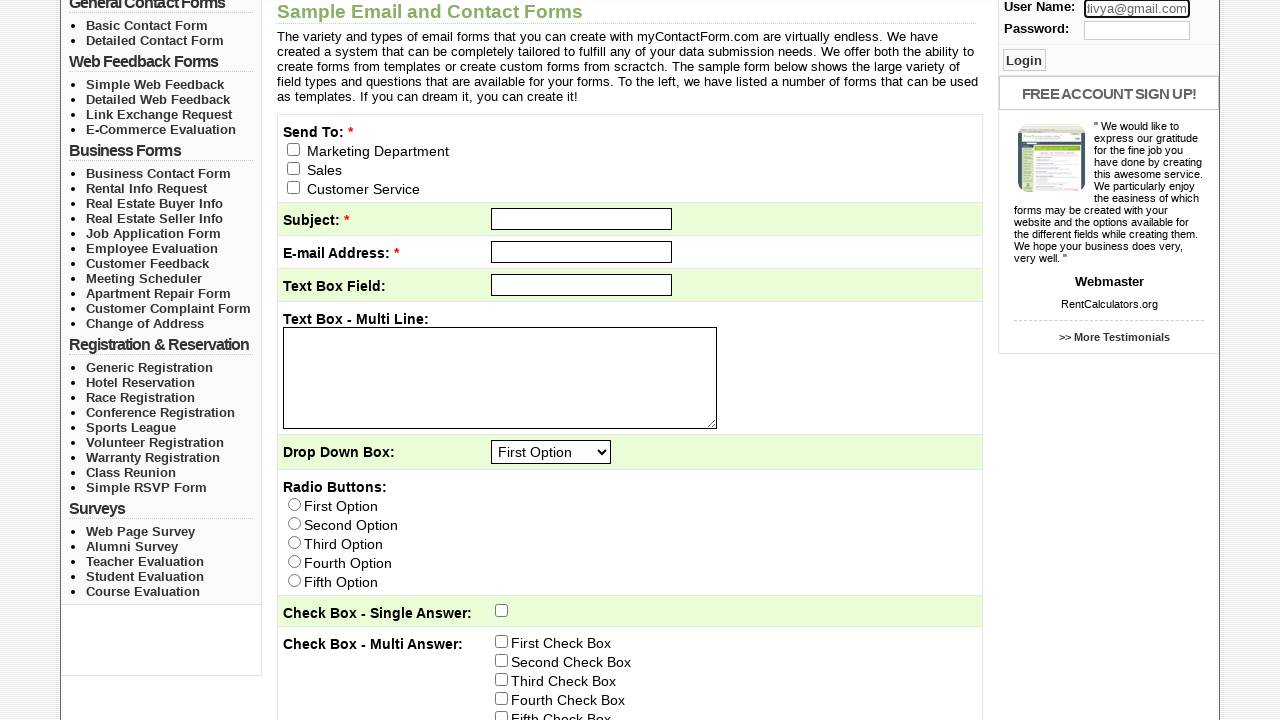

Cleared user field using ancestor axes XPath on //input[@id='pass']/ancestor::fieldset/div/input[@id='user']
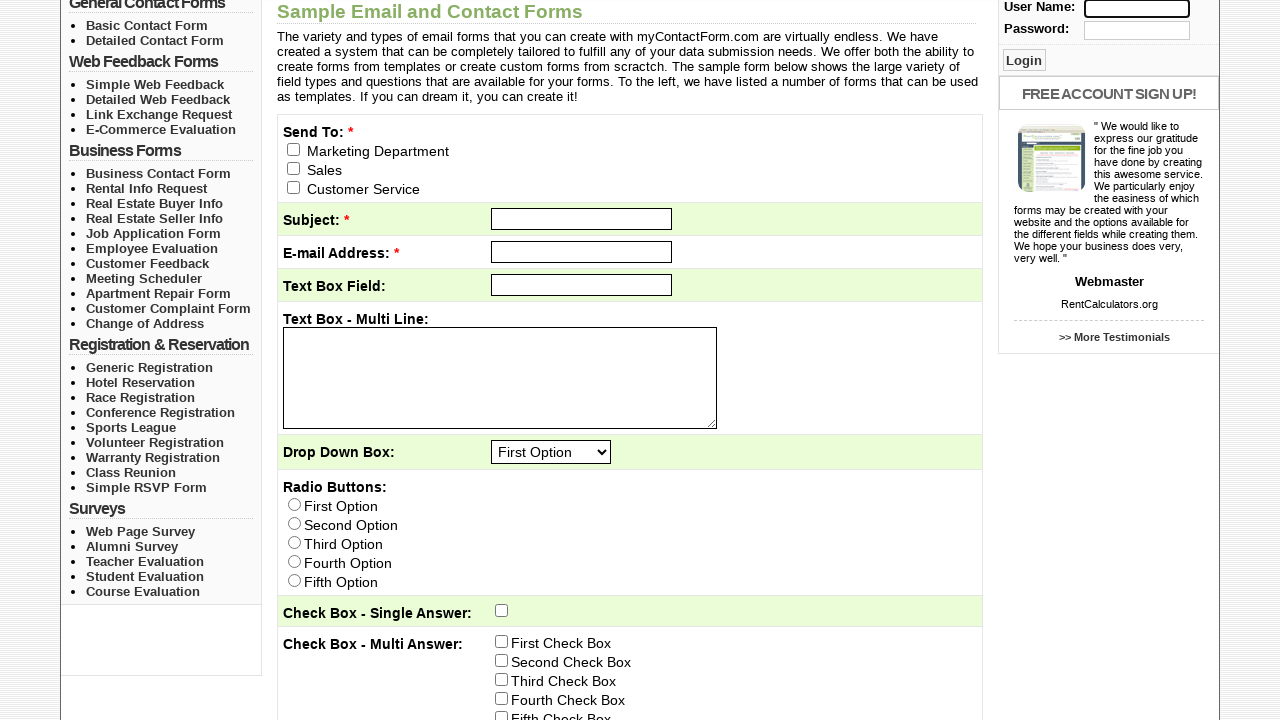

Filled subject field using descendant axes XPath on //form[@id='contactForm']/descendant::input[@id='subject']
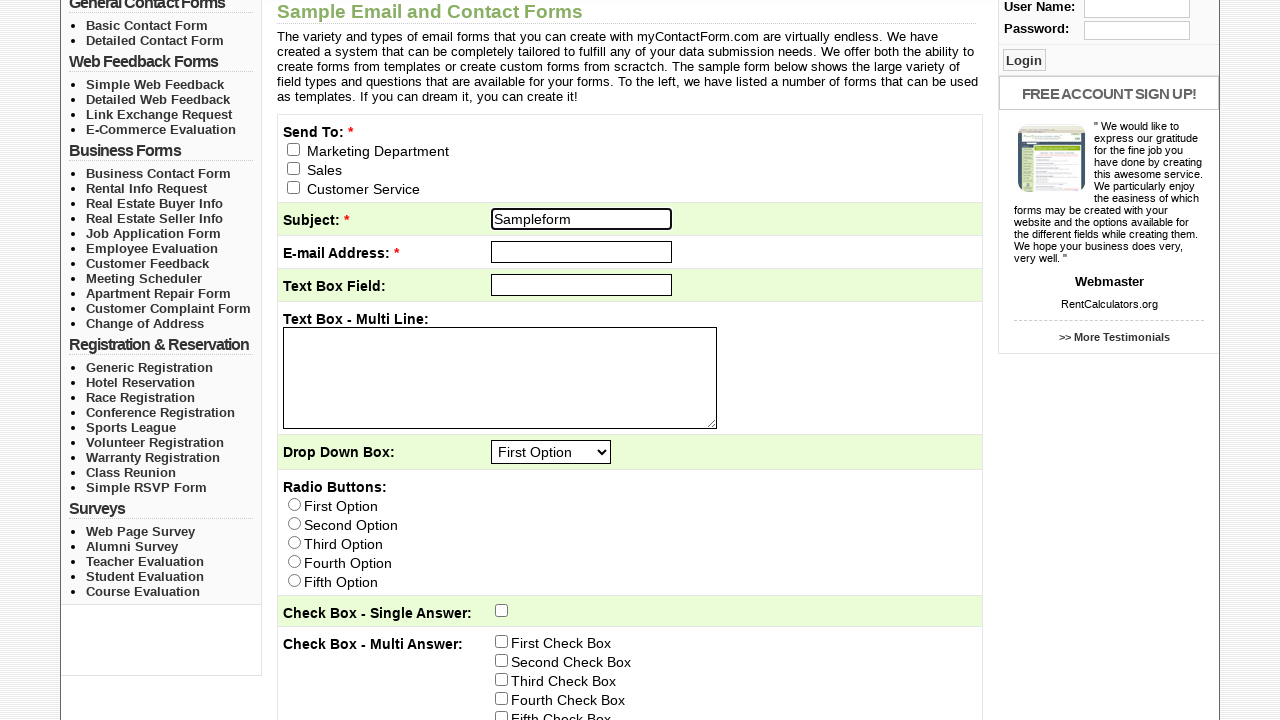

Cleared subject field using descendant axes XPath on //form[@id='contactForm']/descendant::input[@id='subject']
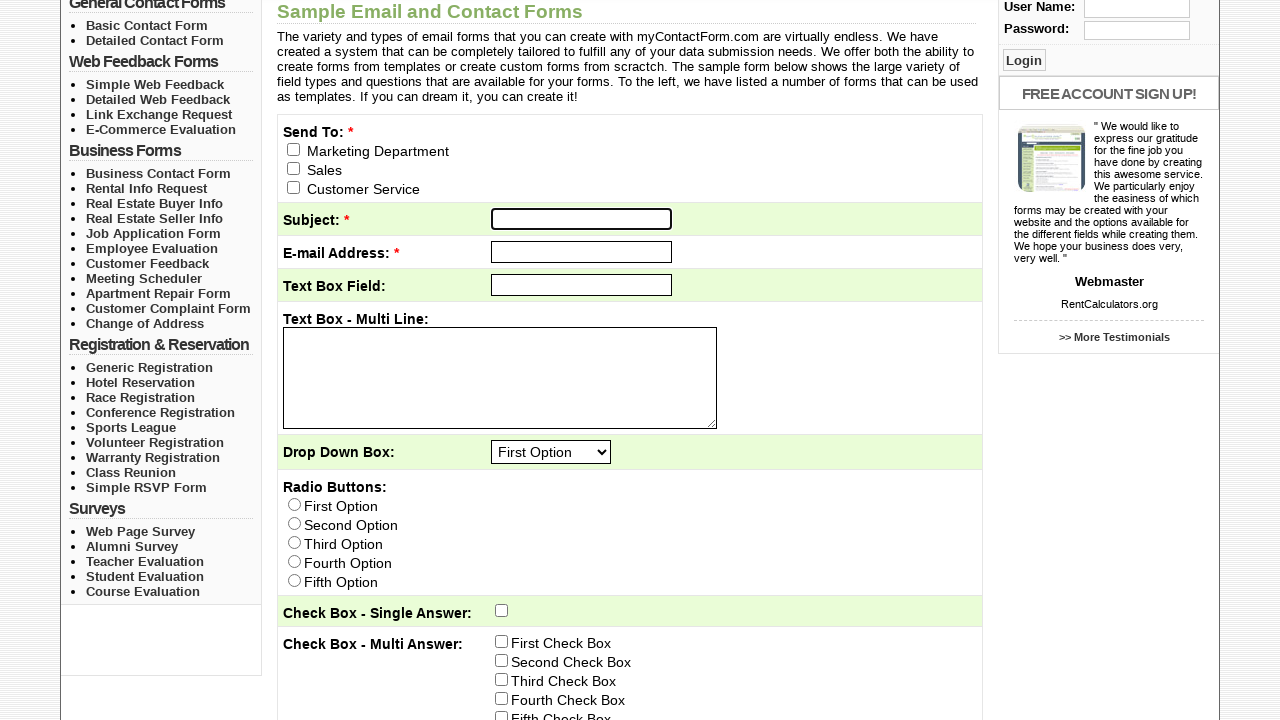

Filled textarea using descendant-or-self axes XPath on //textarea[@id='q2']/descendant-or-self::textarea
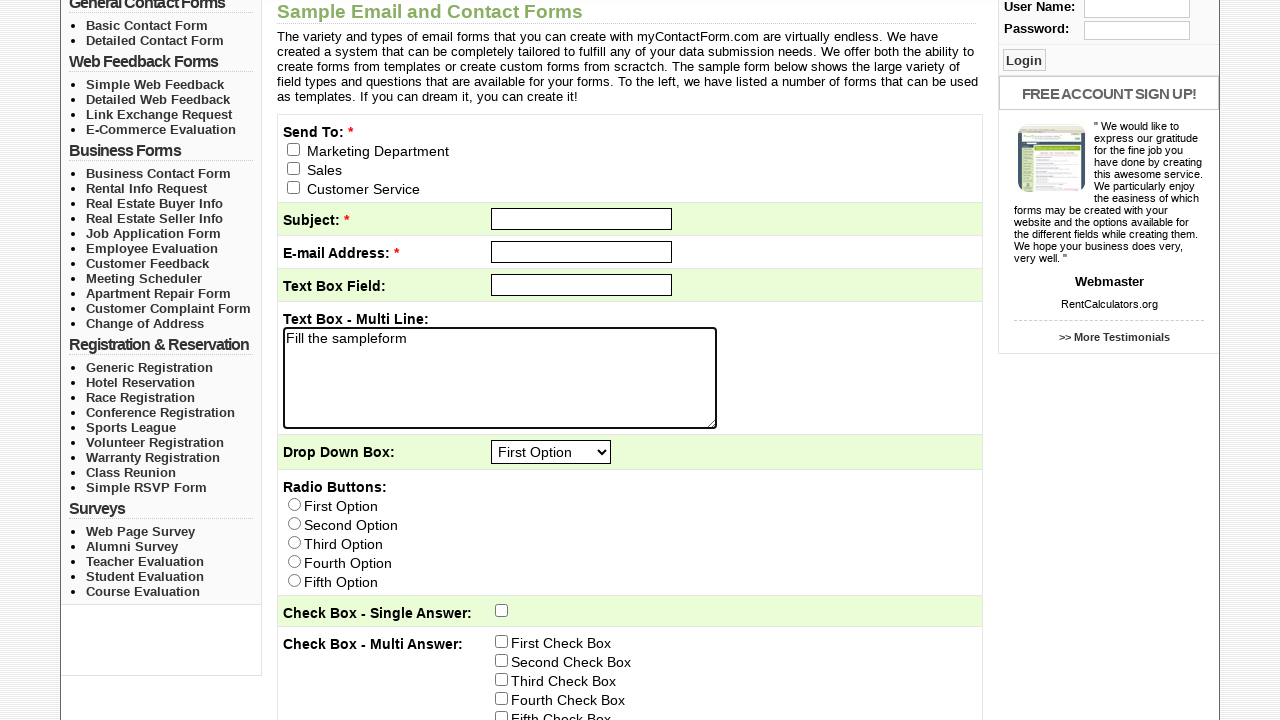

Cleared textarea using descendant-or-self axes XPath on //textarea[@id='q2']/descendant-or-self::textarea
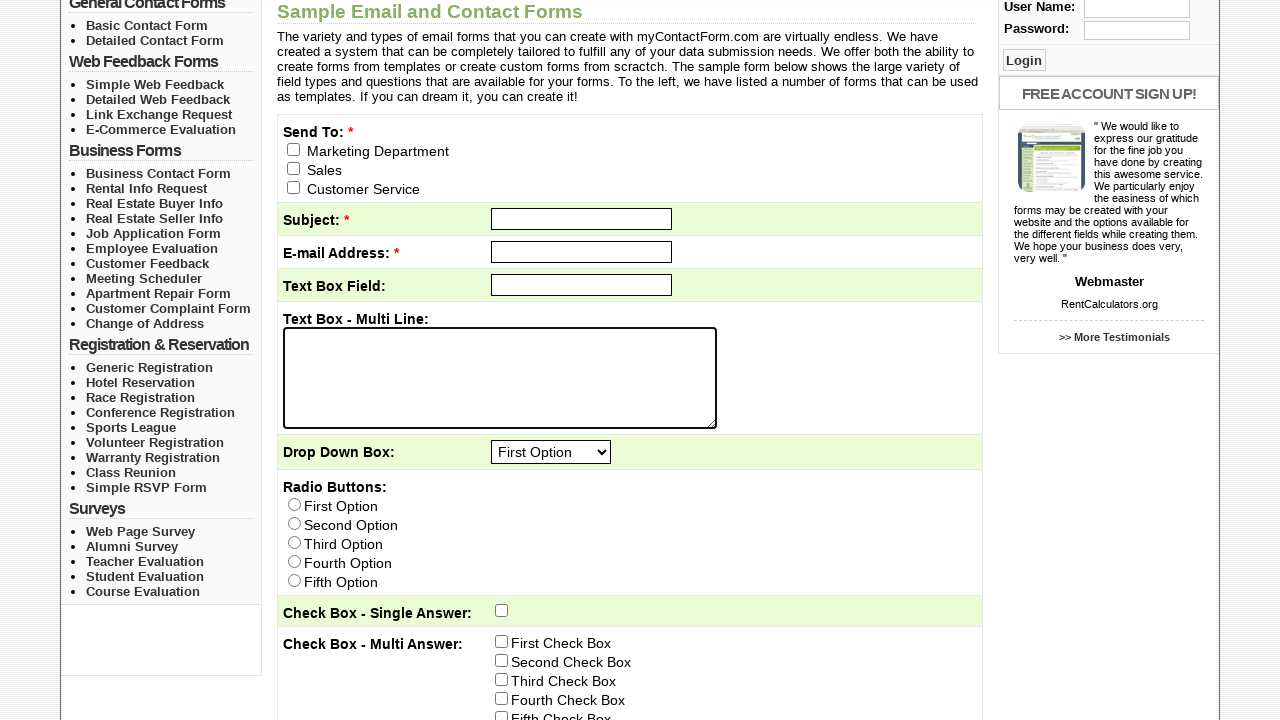

Filled name field using child axes XPath on //div[@id='right_col_wrapper']/child::div/form/fieldset/div[1]/input
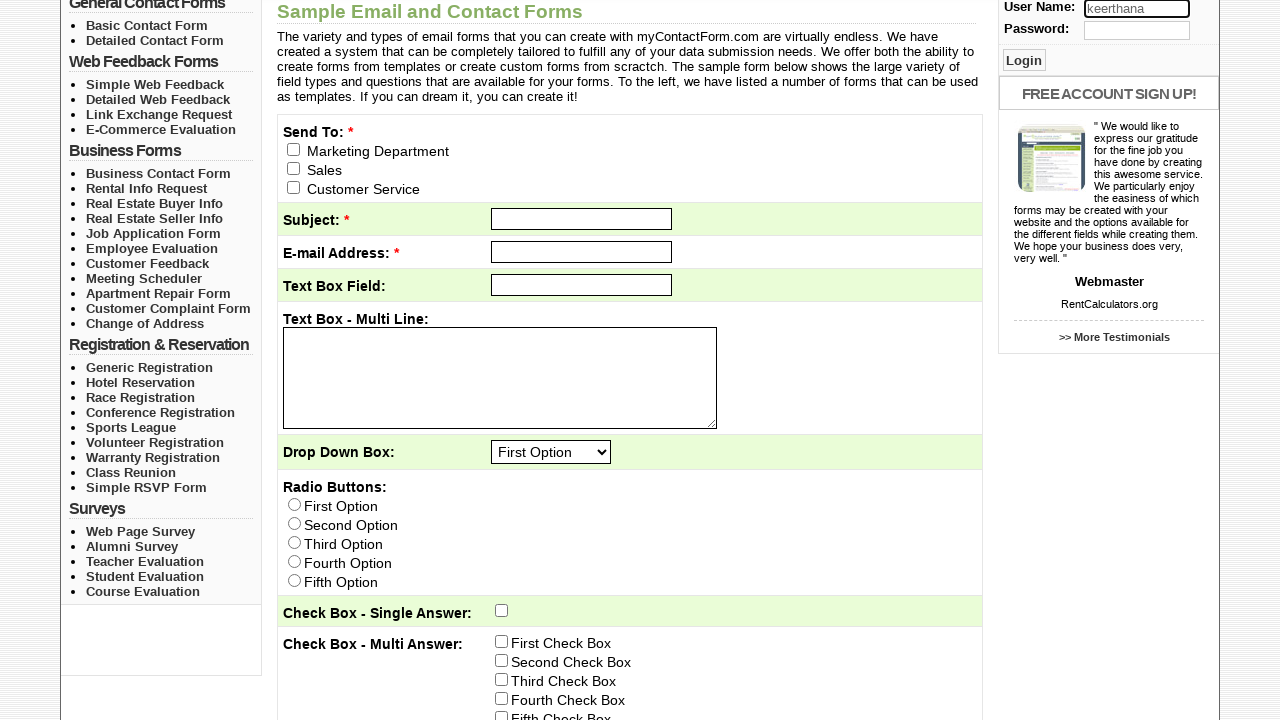

Cleared name field using child axes XPath on //div[@id='right_col_wrapper']/child::div/form/fieldset/div[1]/input
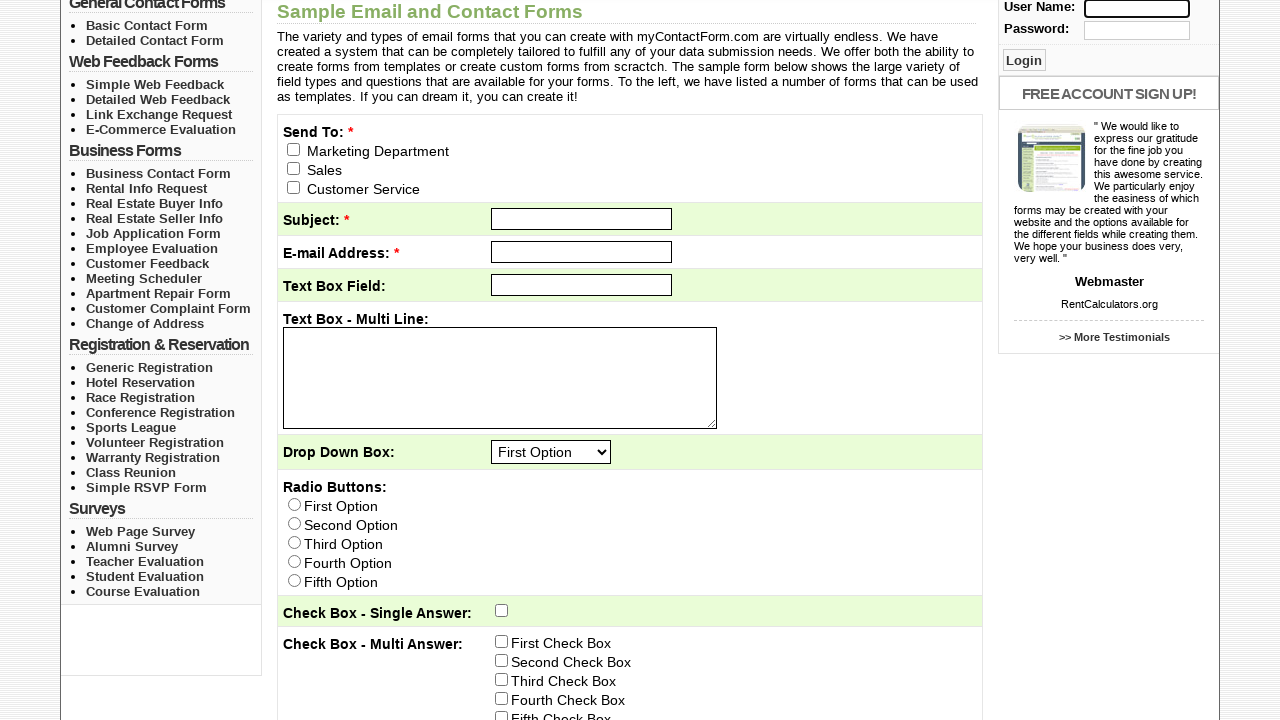

Filled email field using following axes XPath on //input[@id='subject']/following::input
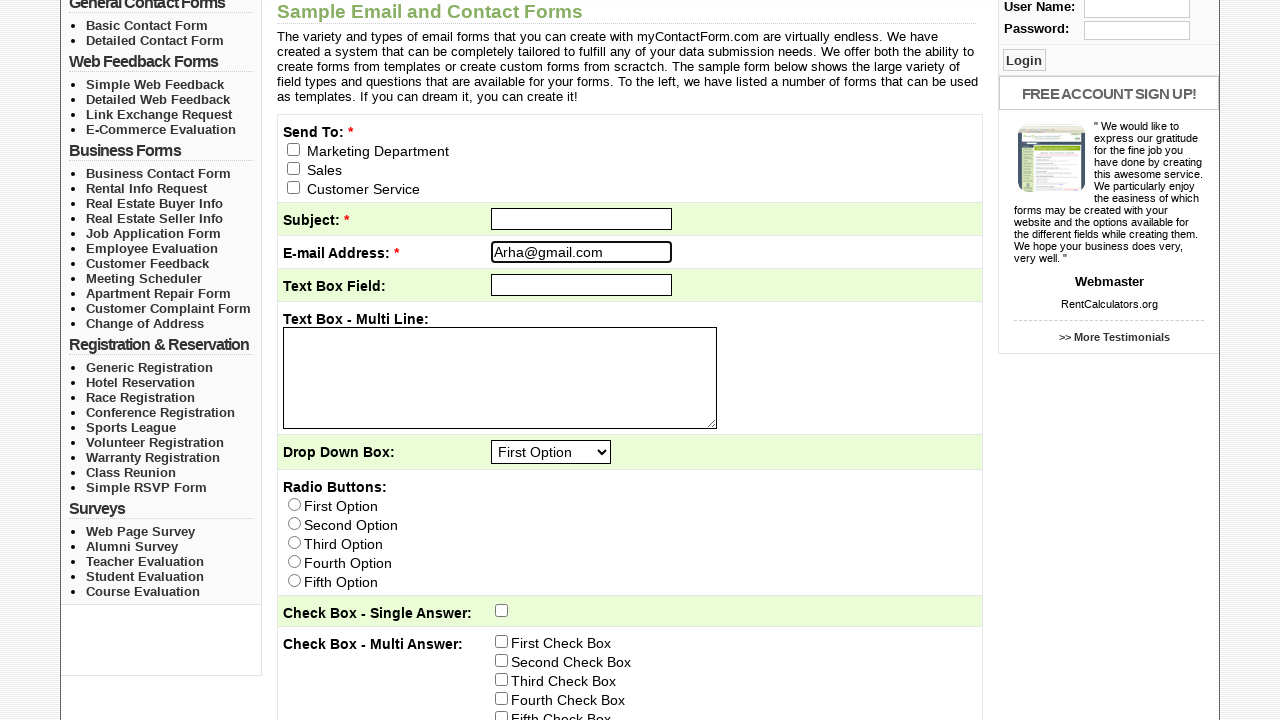

Cleared email field using following axes XPath on //input[@id='subject']/following::input
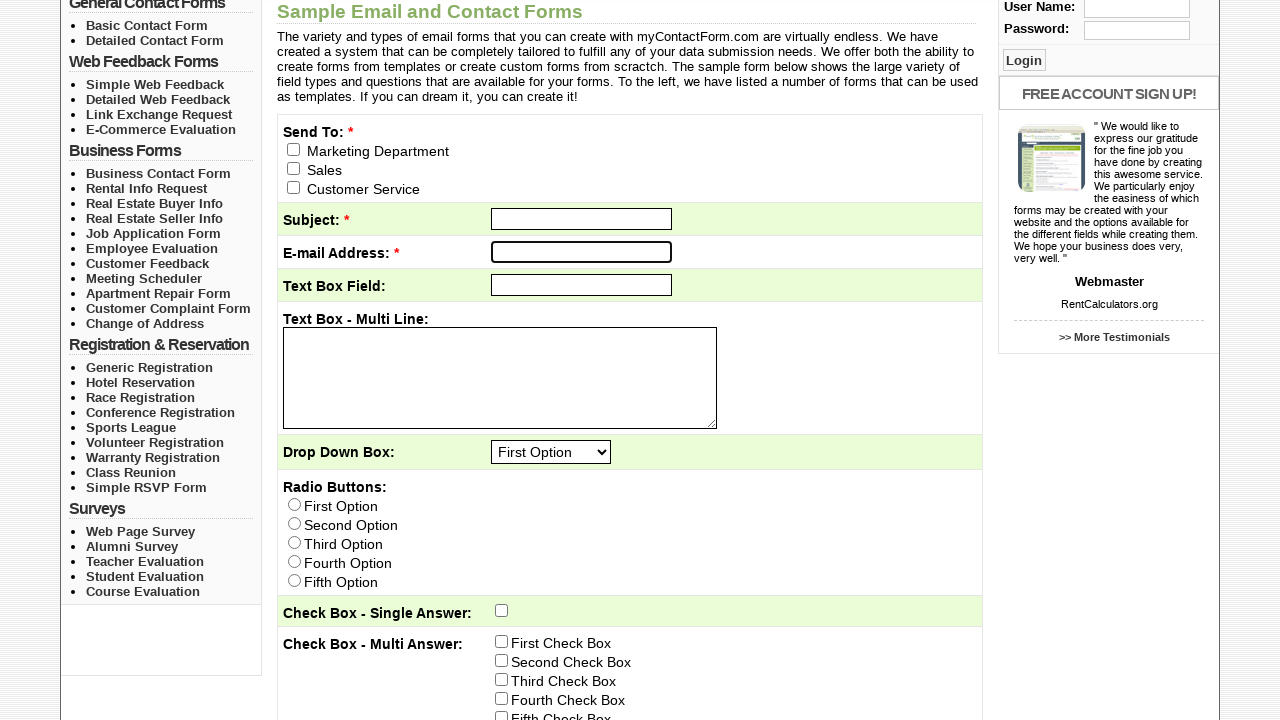

Clicked checkbox using following-sibling axes XPath at (502, 641) on xpath=//input[@id='q6']/following-sibling::input
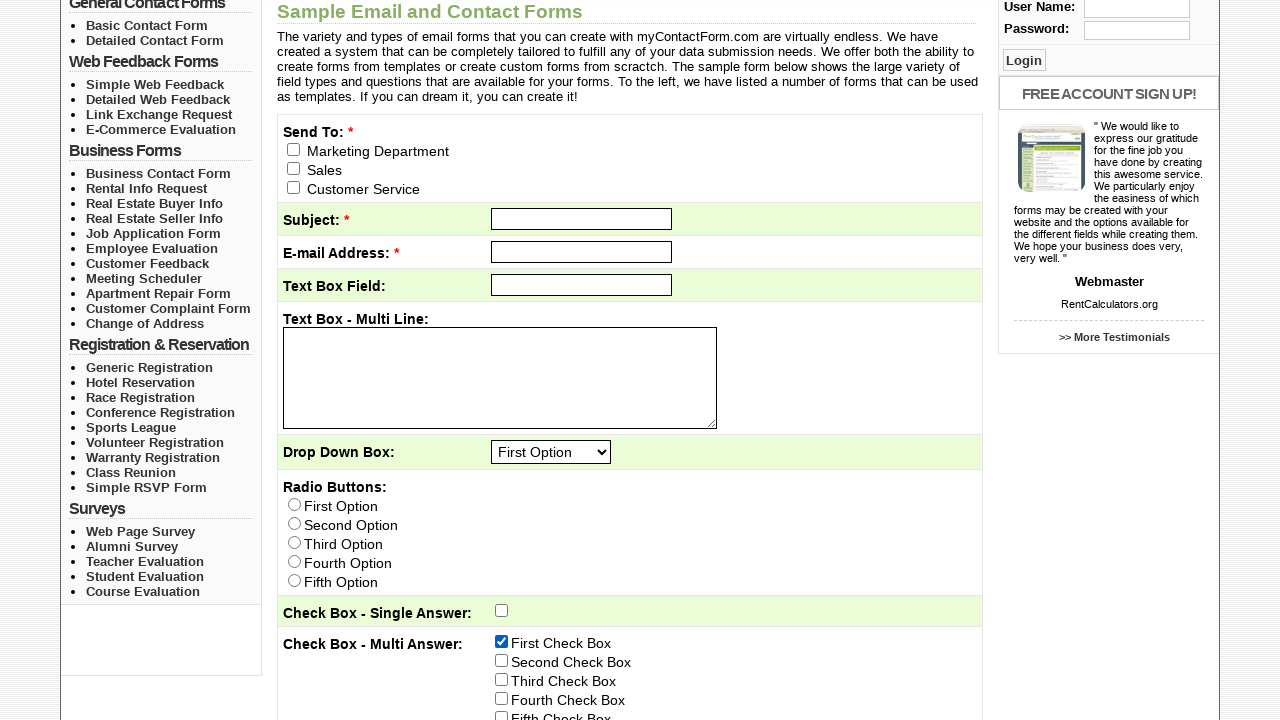

Selected 'Fourth Option' from dropdown using preceding axes XPath on //input[@name='q7']/preceding::select
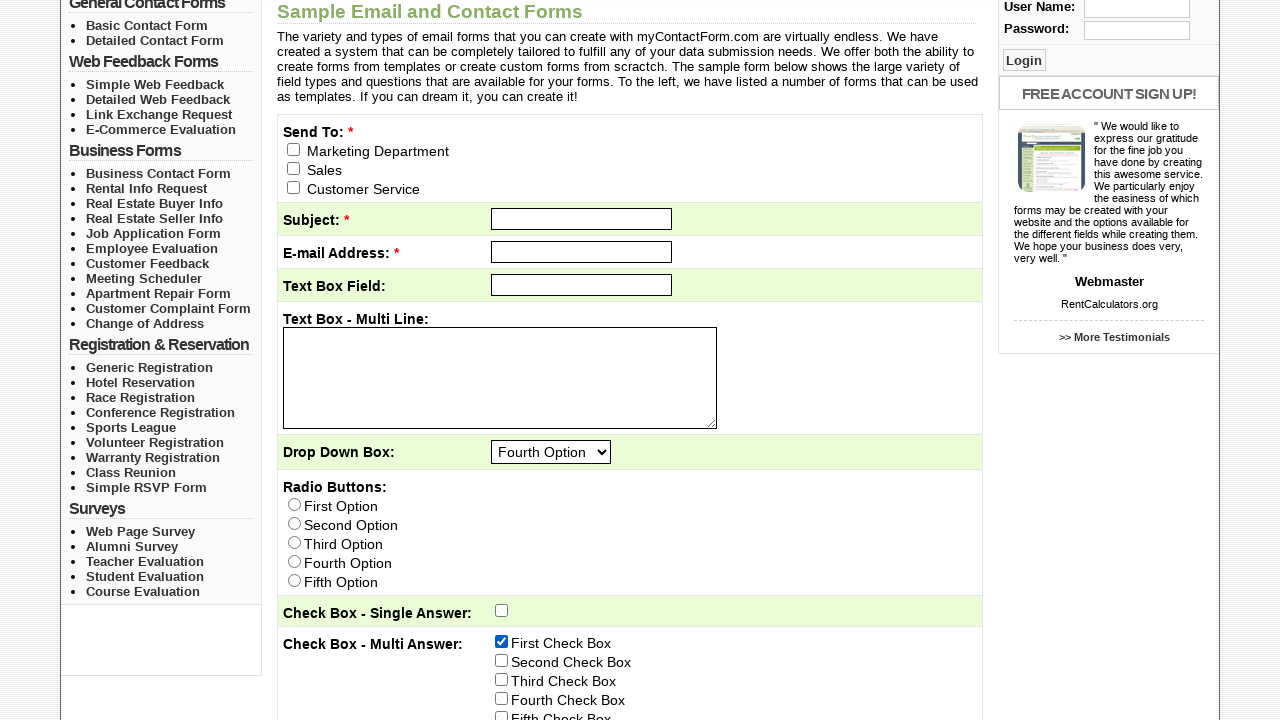

Selected 'Miss' from title dropdown using preceding-sibling axes XPath on //input[@name='q11_last']/preceding-sibling::select
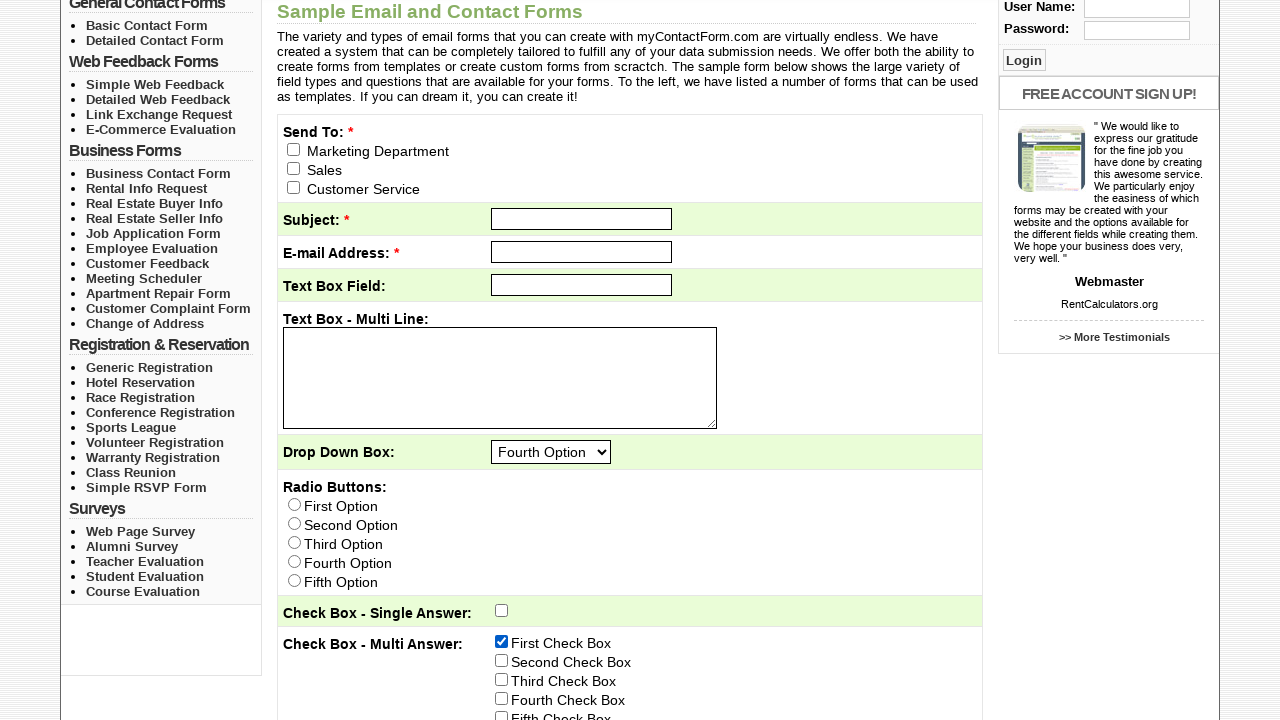

Filled password field using parent axes XPath on //input[@id='pass']/parent::div/input
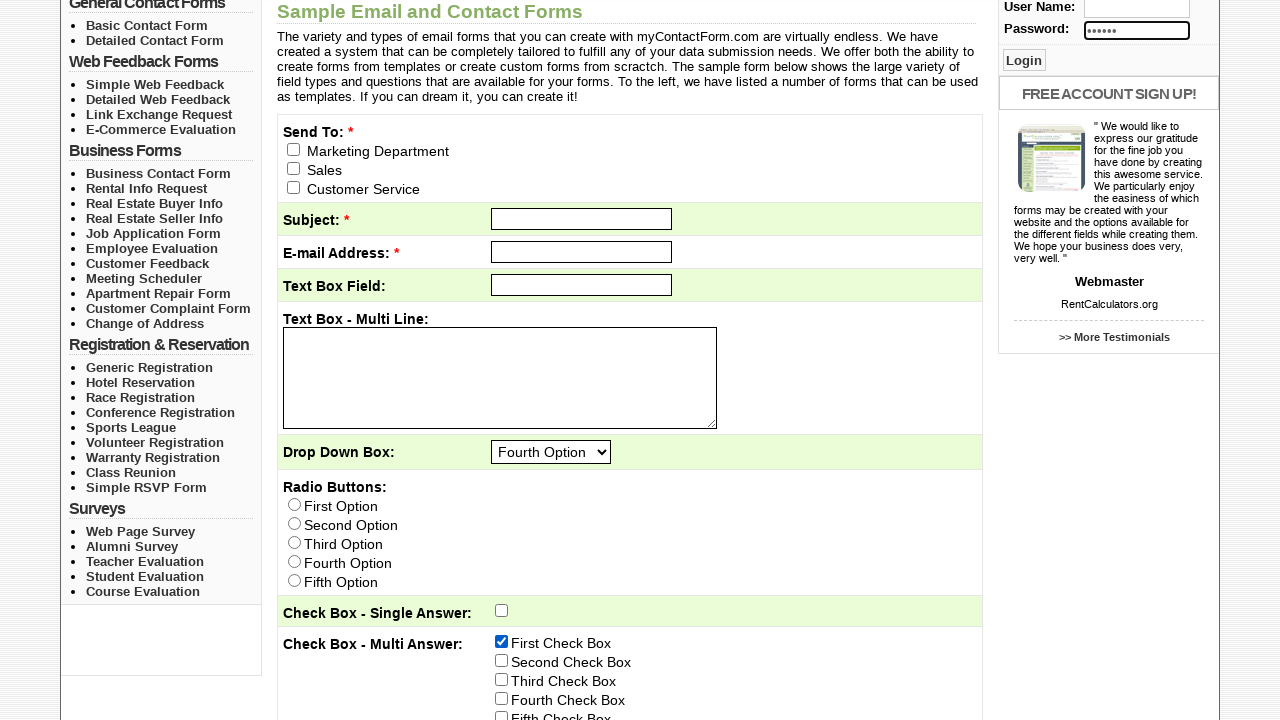

Cleared password field using parent axes XPath on //input[@id='pass']/parent::div/input
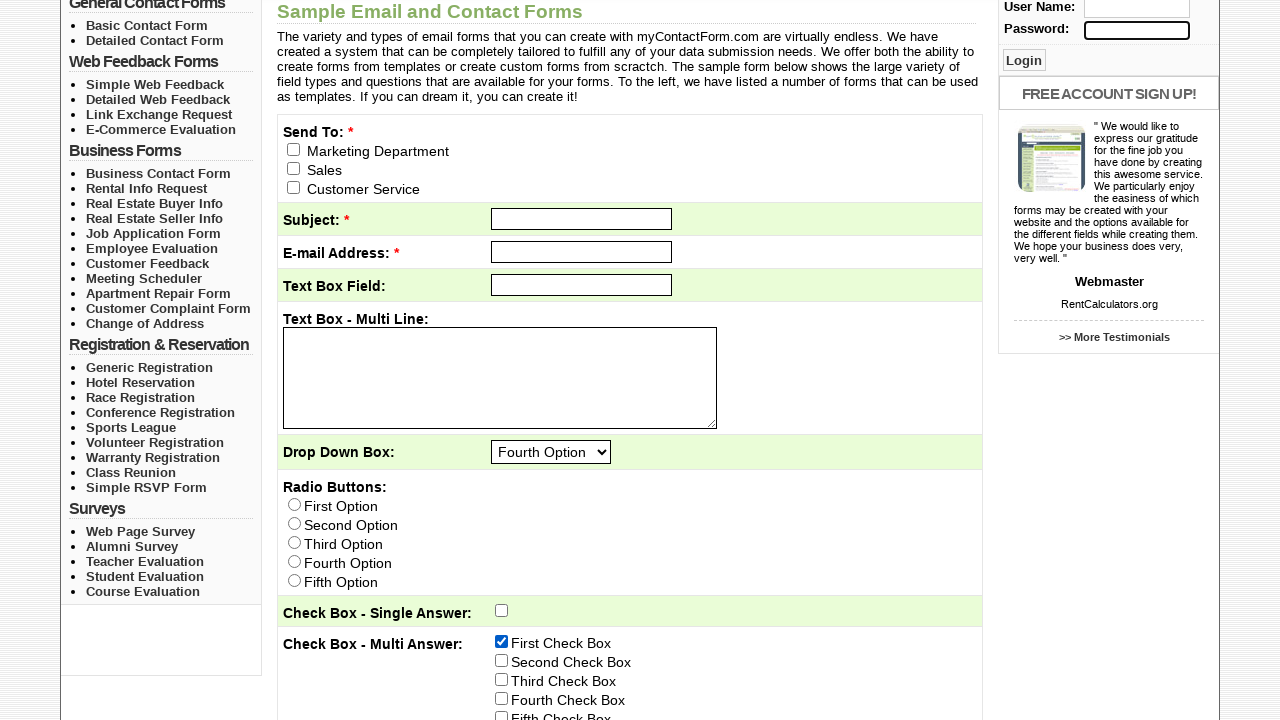

Filled q1 field with 'Hai..!' on //input[@id='q1']
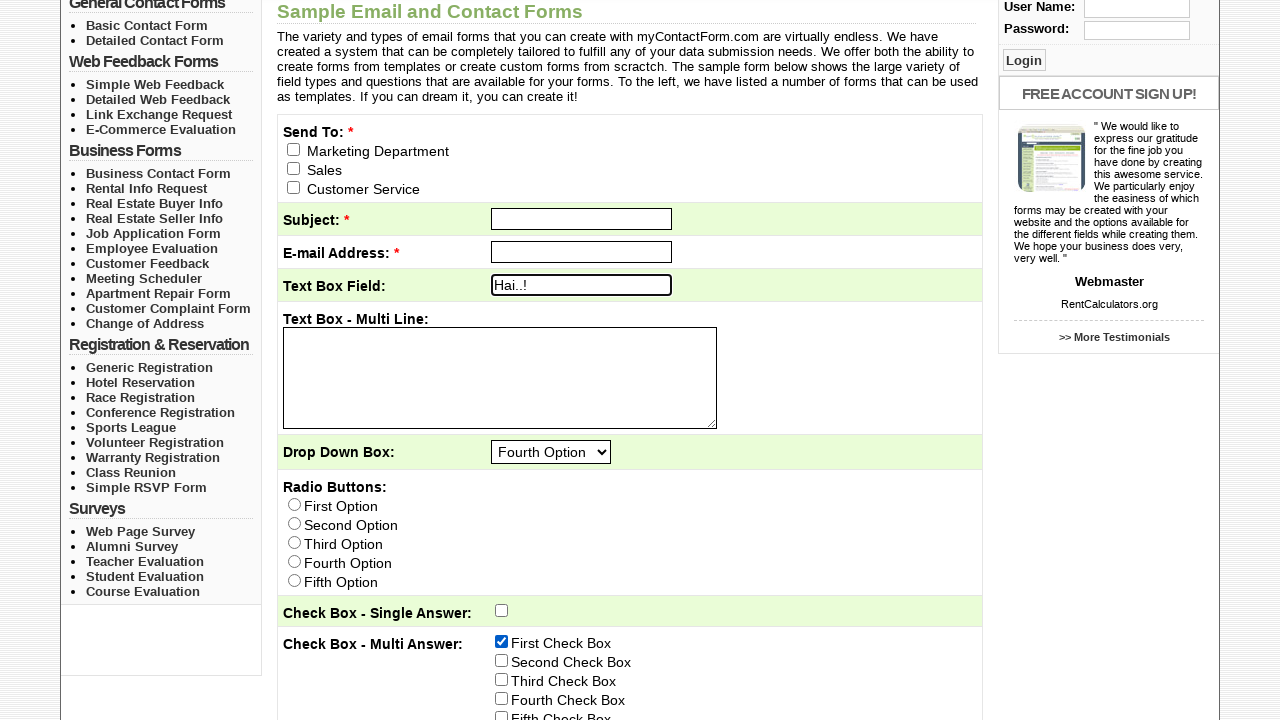

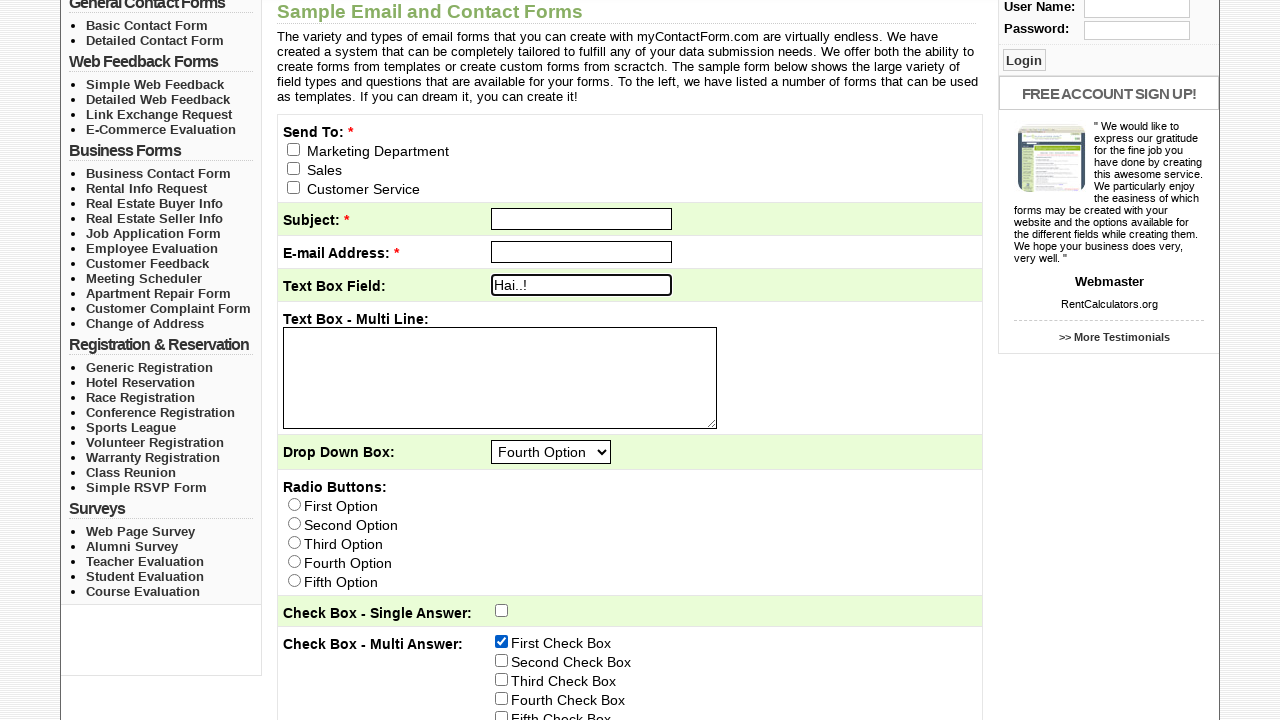